Tests iframe functionality on DemoQA by navigating to the Frames section, switching to a small iframe, and verifying the header text inside the iframe.

Starting URL: https://demoqa.com/

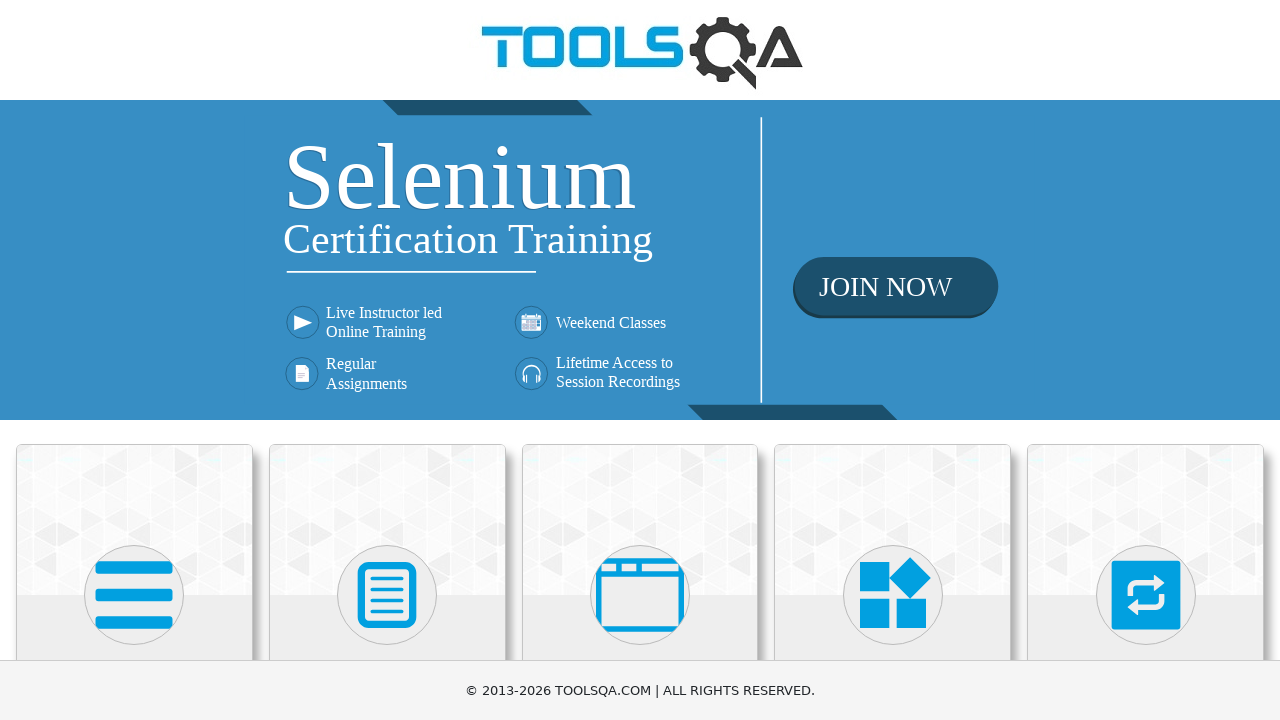

Clicked on 'Alerts, Frame & Windows' card at (640, 360) on xpath=//div[@class='card-body']/h5[text()='Alerts, Frame & Windows']
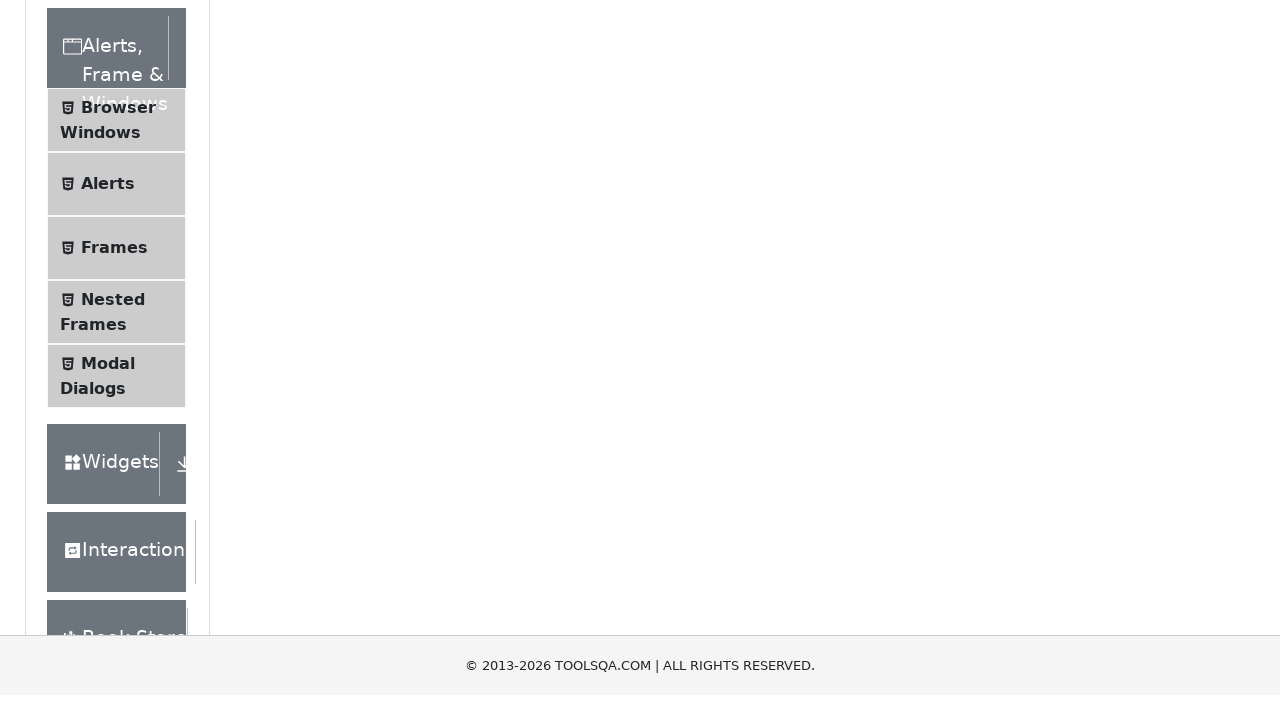

Clicked on 'Frames' menu item at (114, 360) on xpath=//span[text()='Frames']
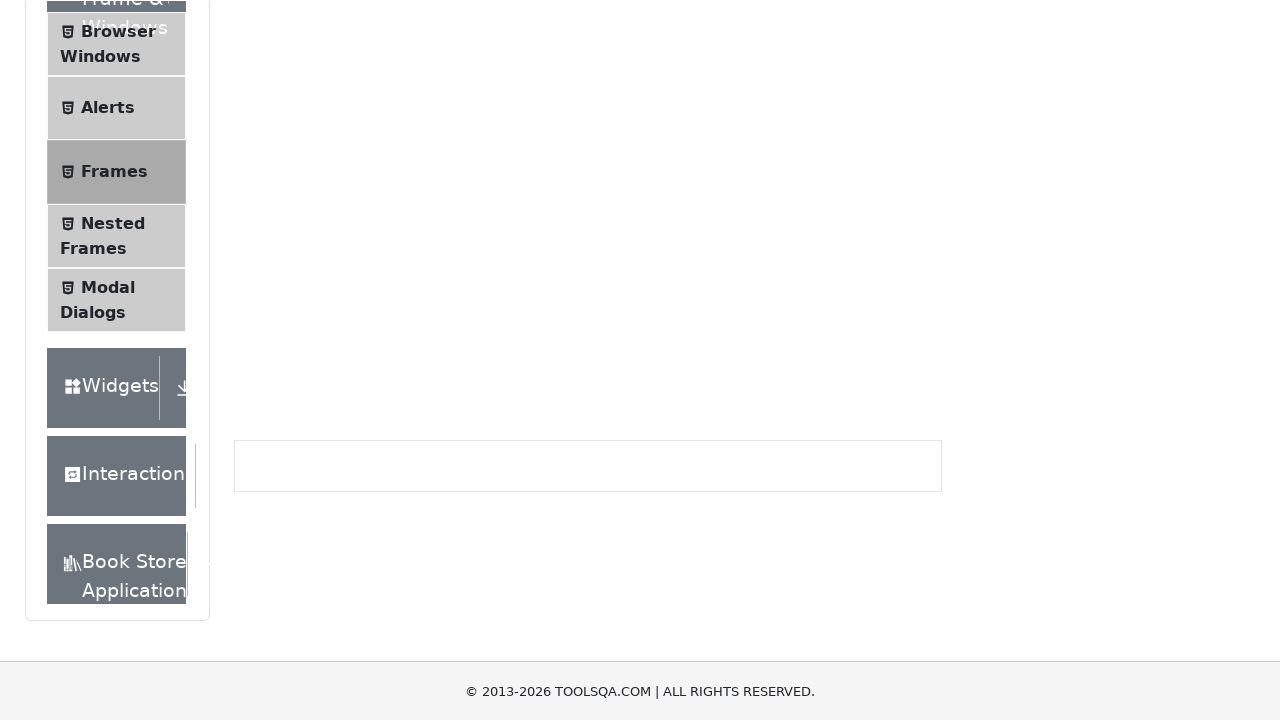

Small iframe (#frame2) became visible
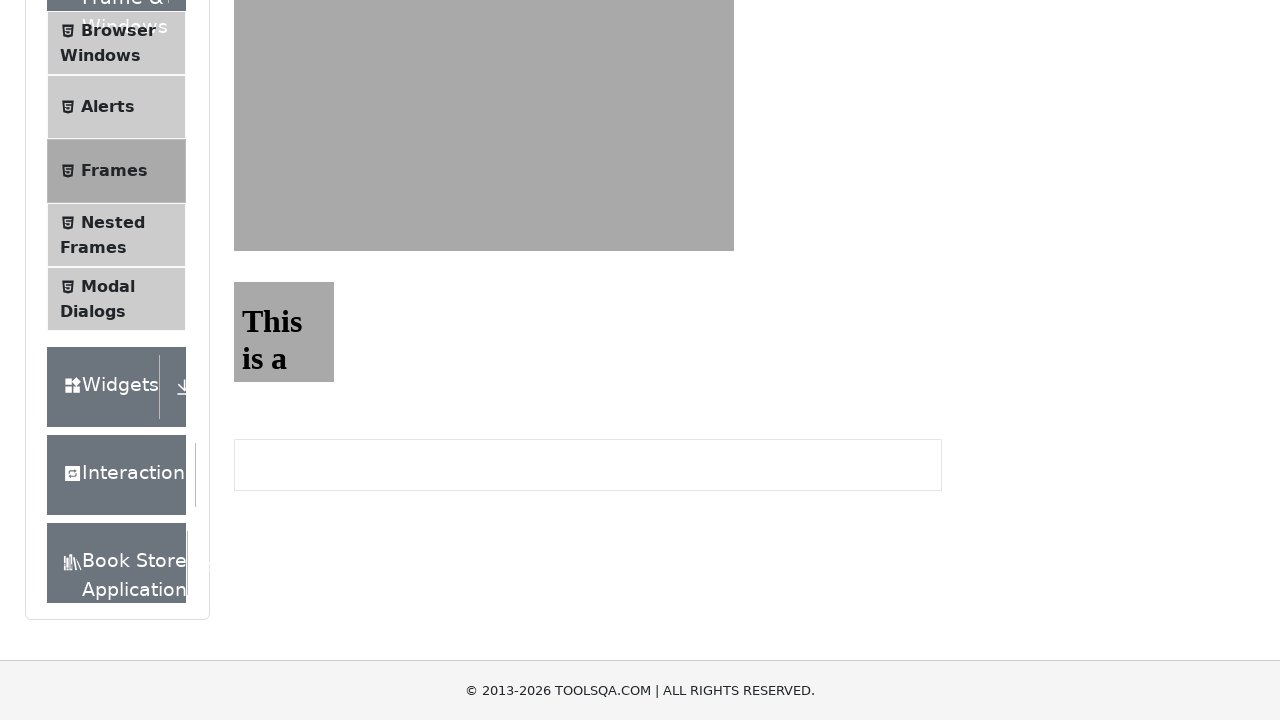

Located the small iframe (#frame2)
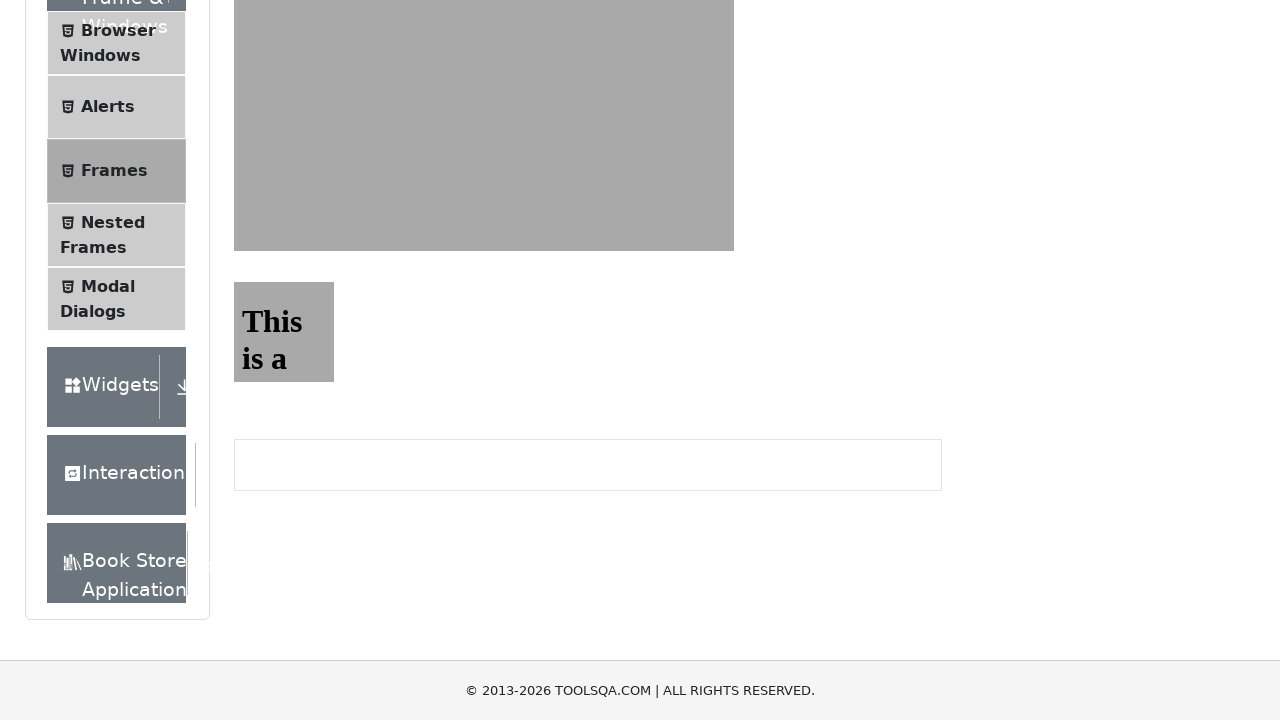

Located header element (#sampleHeading) inside iframe
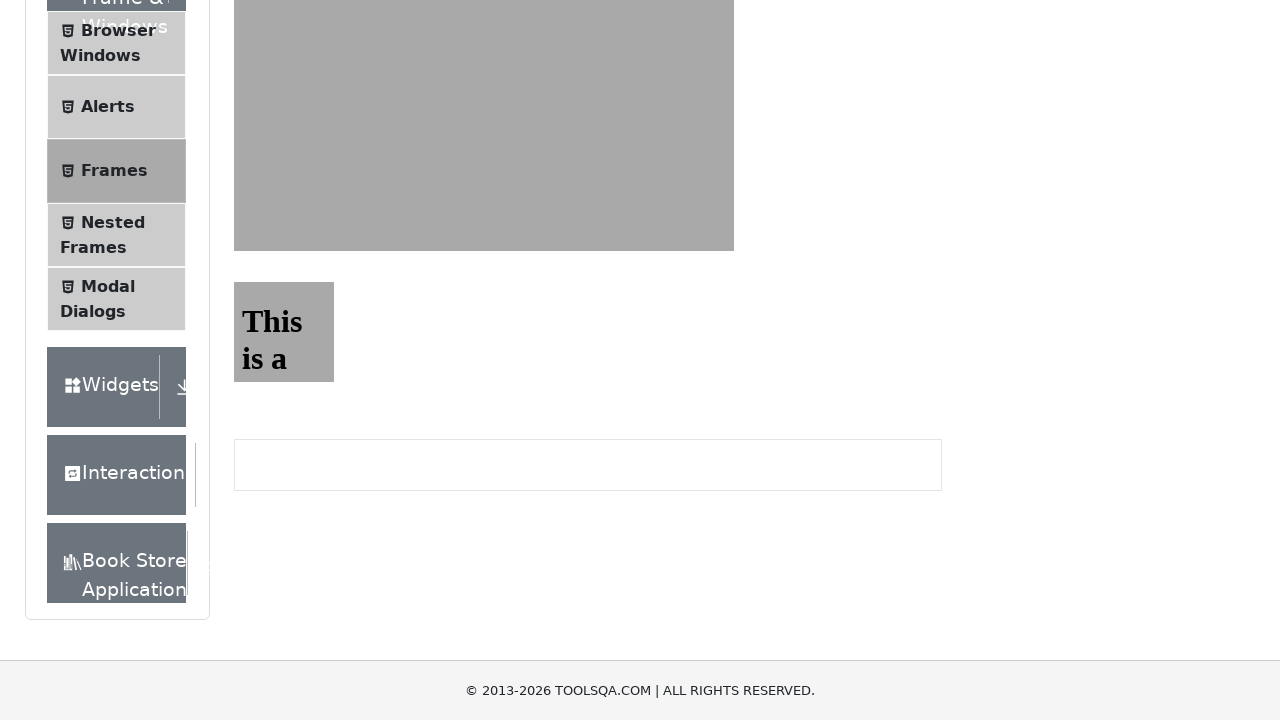

Header element became ready
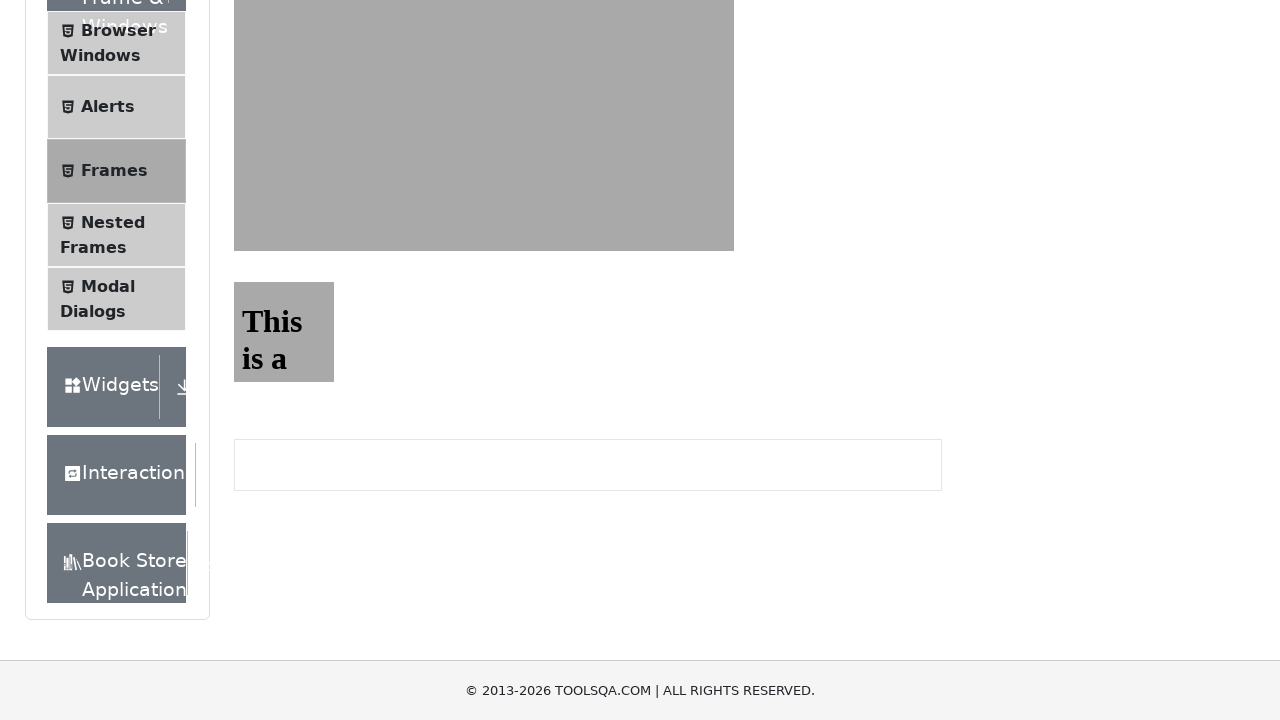

Verified header text is 'This is a sample page'
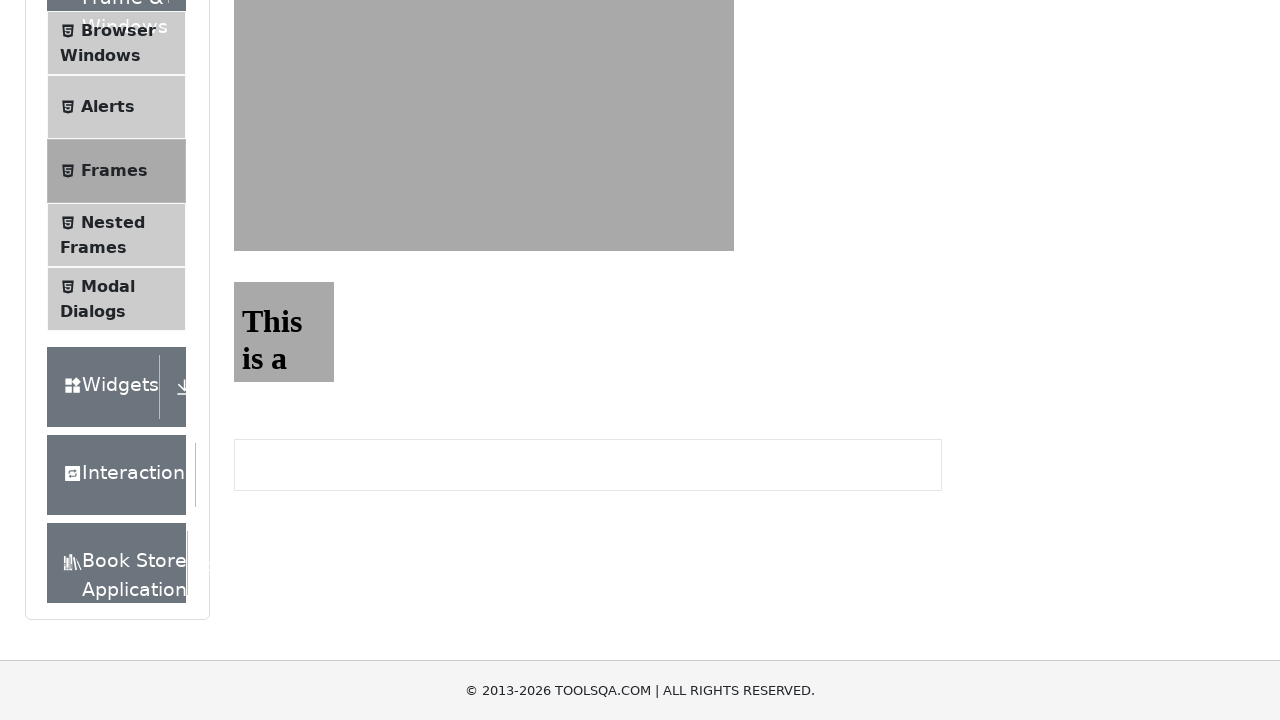

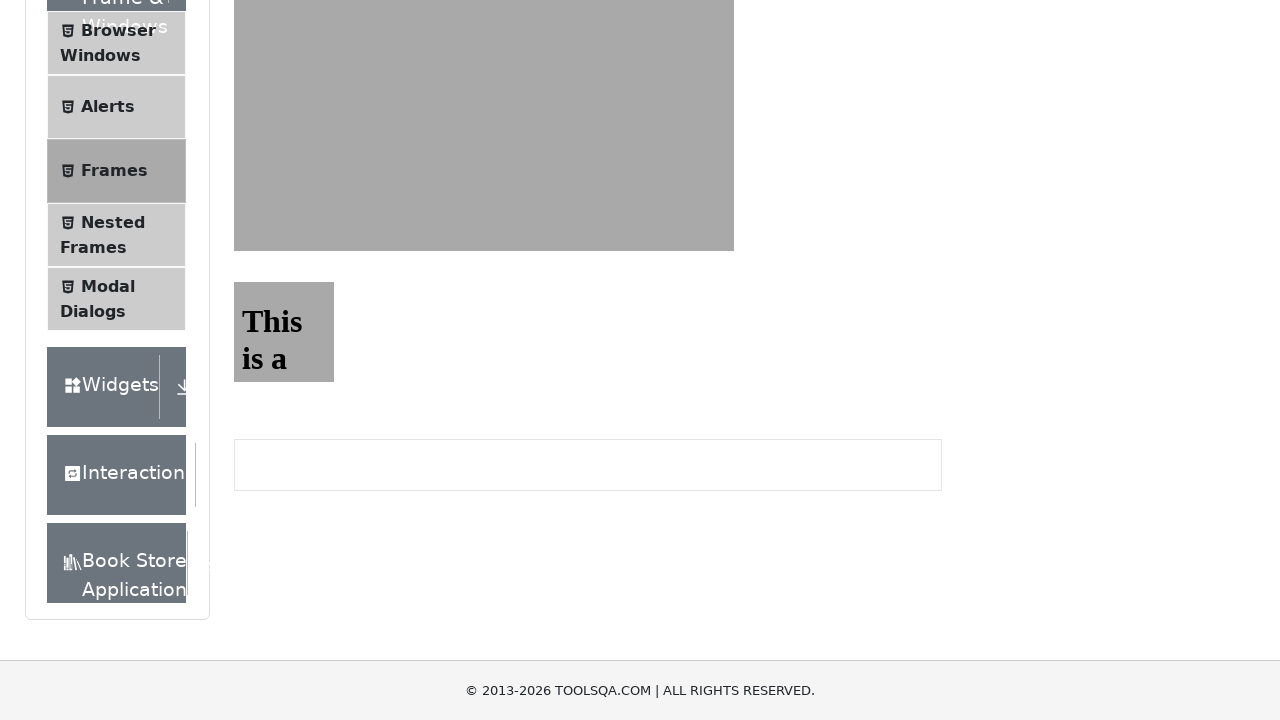